Tests handling of JavaScript confirm dialogs by clicking a button that triggers a confirm dialog and dismissing it, then verifying the result text

Starting URL: https://the-internet.herokuapp.com/javascript_alerts

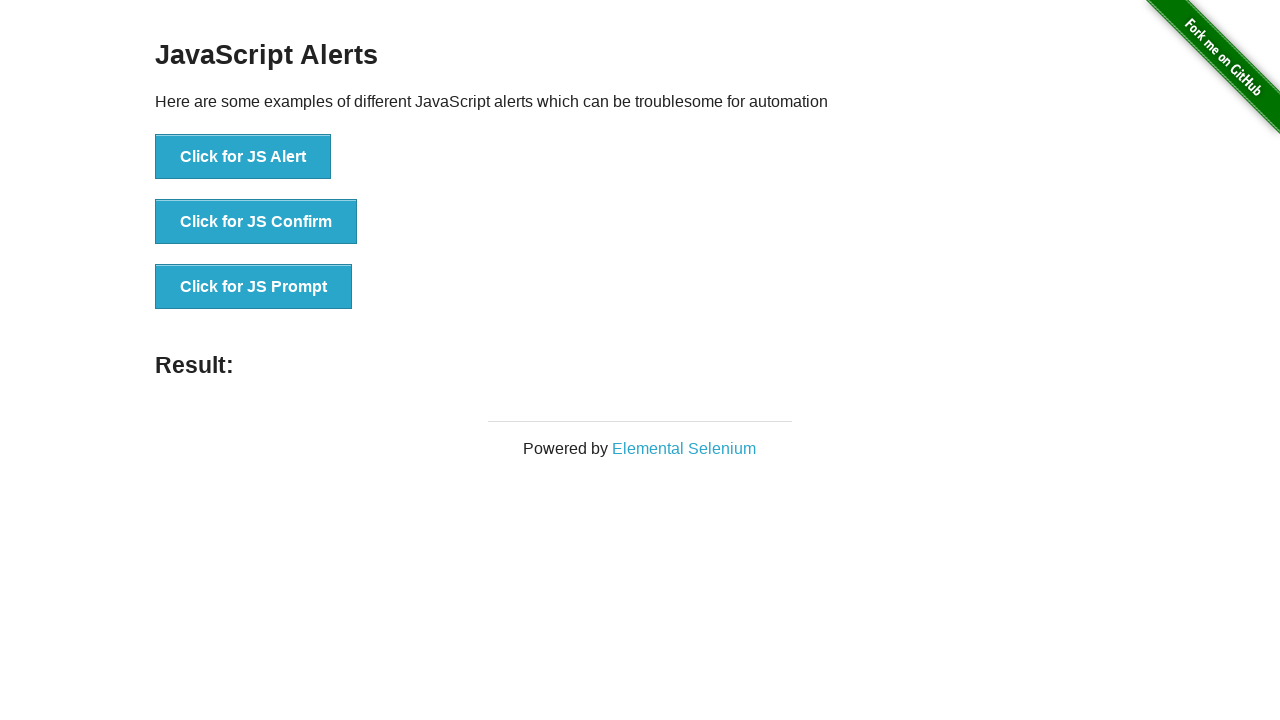

Set up dialog handler to dismiss confirm dialogs
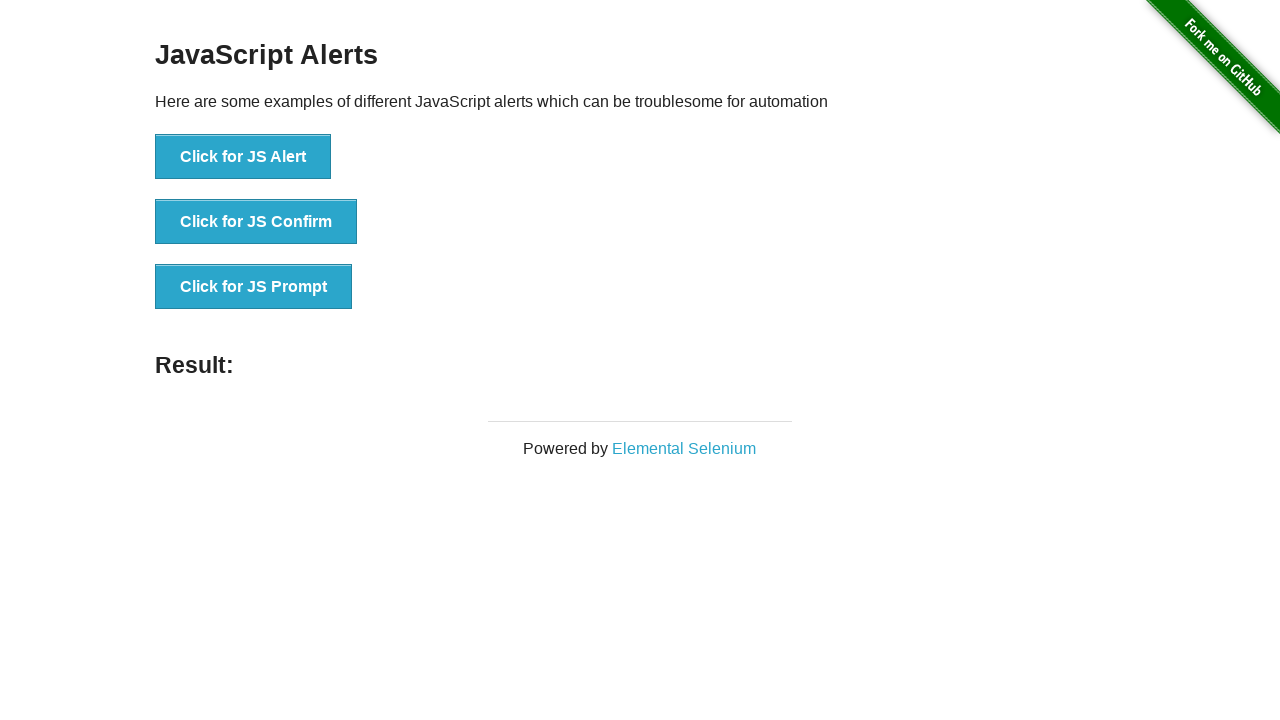

Clicked button to trigger JS Confirm dialog at (256, 222) on xpath=//*[text()='Click for JS Confirm']
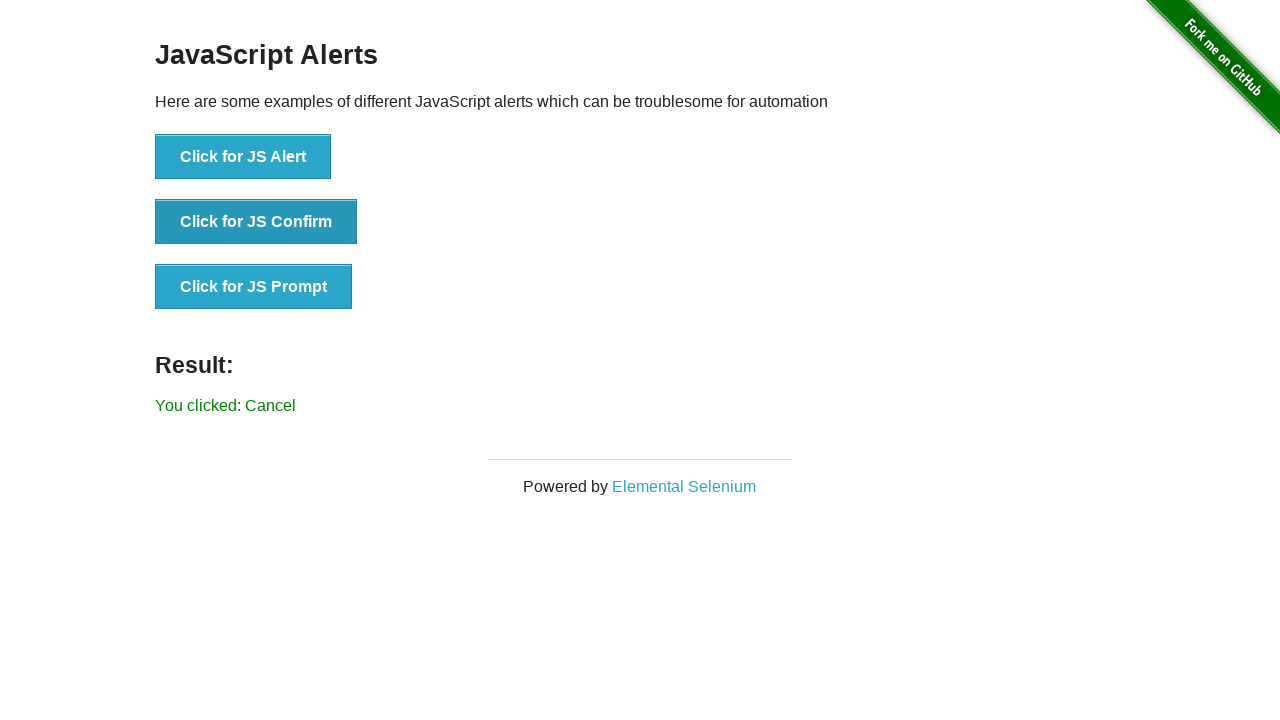

Verified result text shows 'You clicked: Cancel'
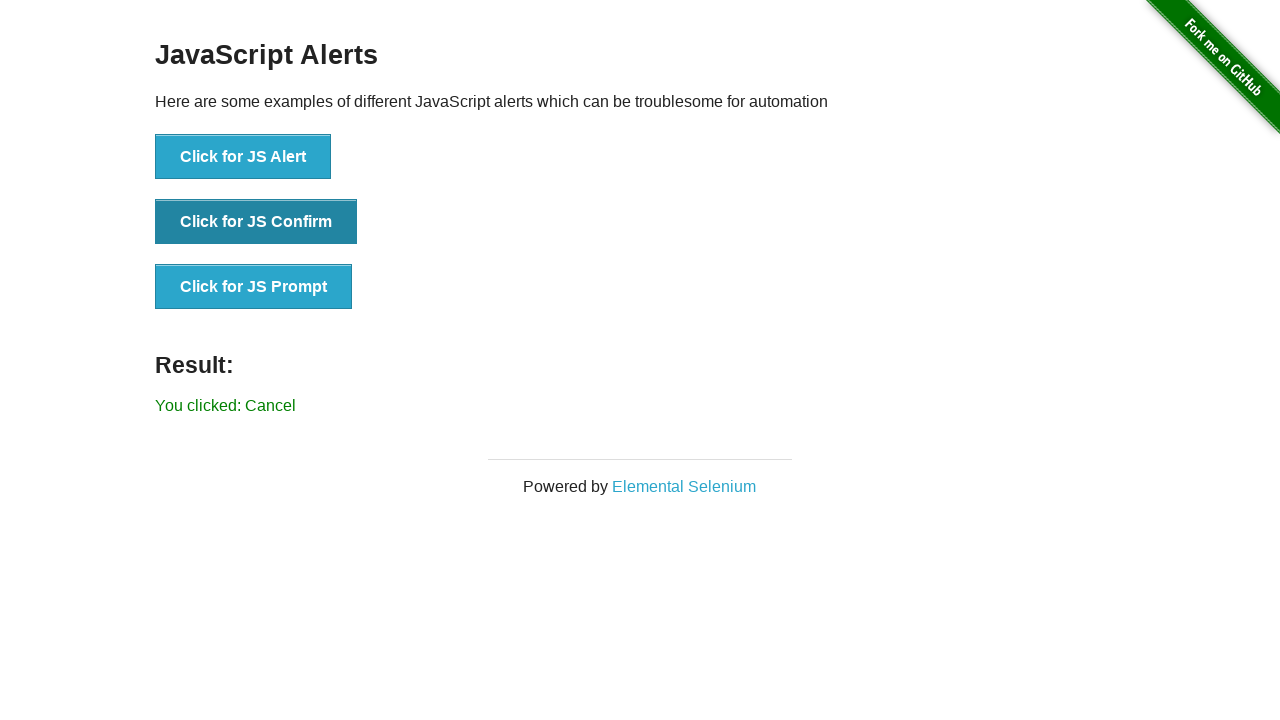

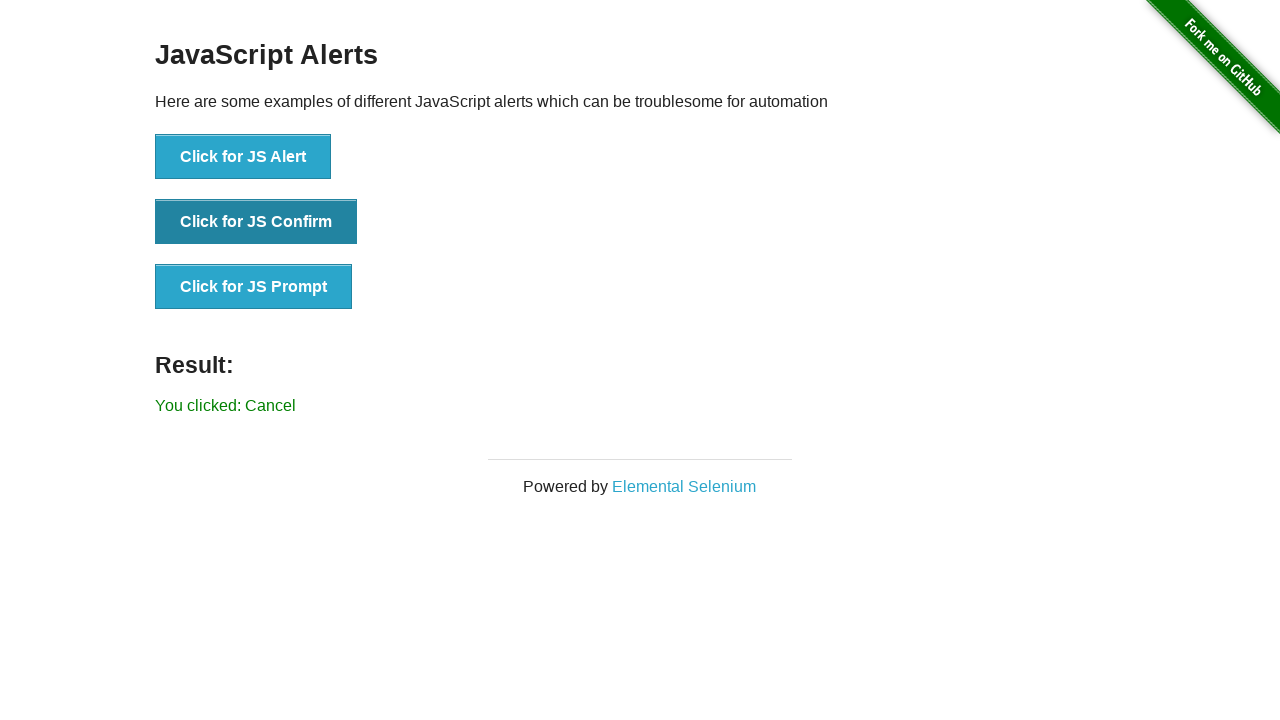